Tests navigation to the Droppable page by clicking through the Interactions menu and verifies the URL, title, and header are correct.

Starting URL: https://demoqa.com/

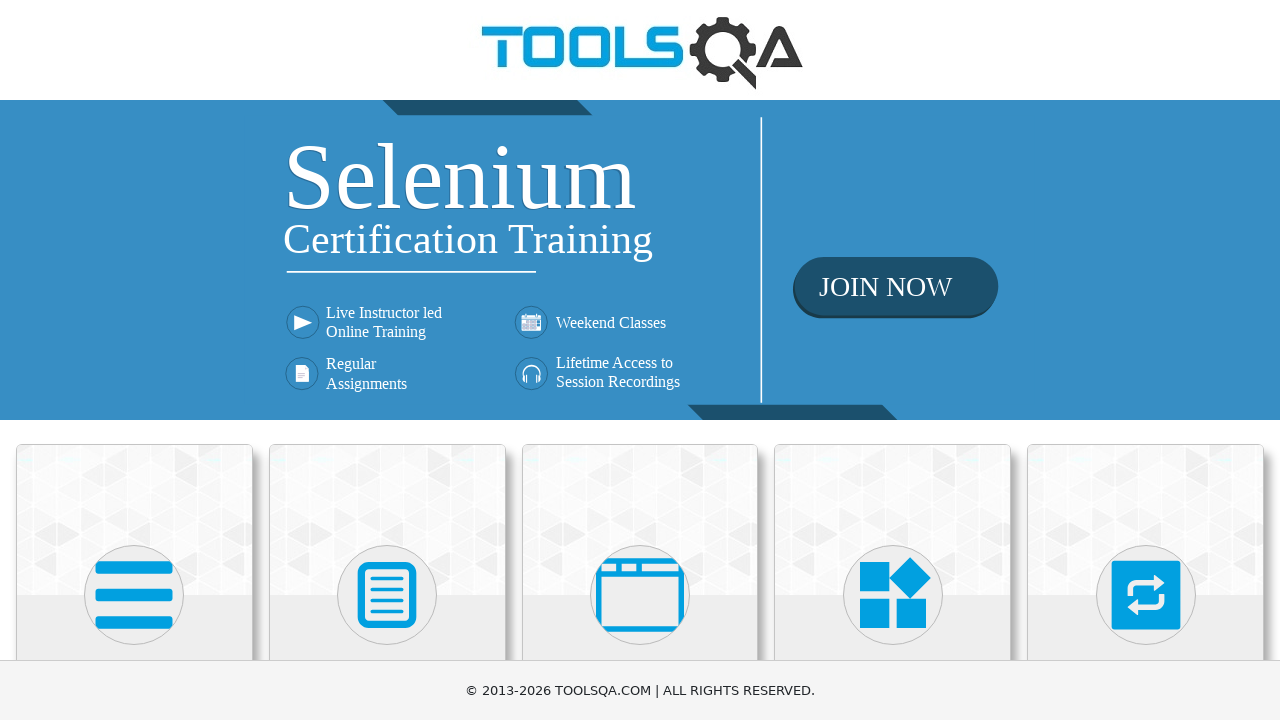

Clicked on Interactions menu in the sidebar at (1146, 360) on text=Interactions
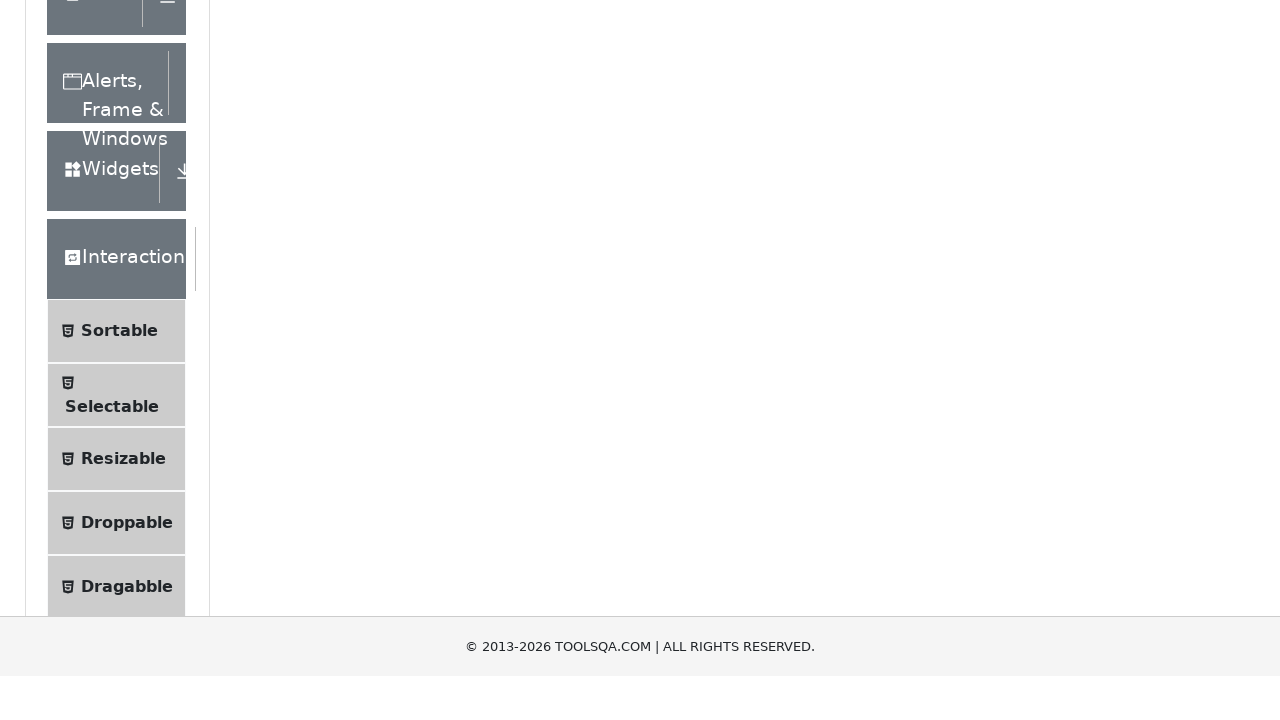

Clicked on Droppable option from the Interactions menu at (127, 411) on text=Droppable
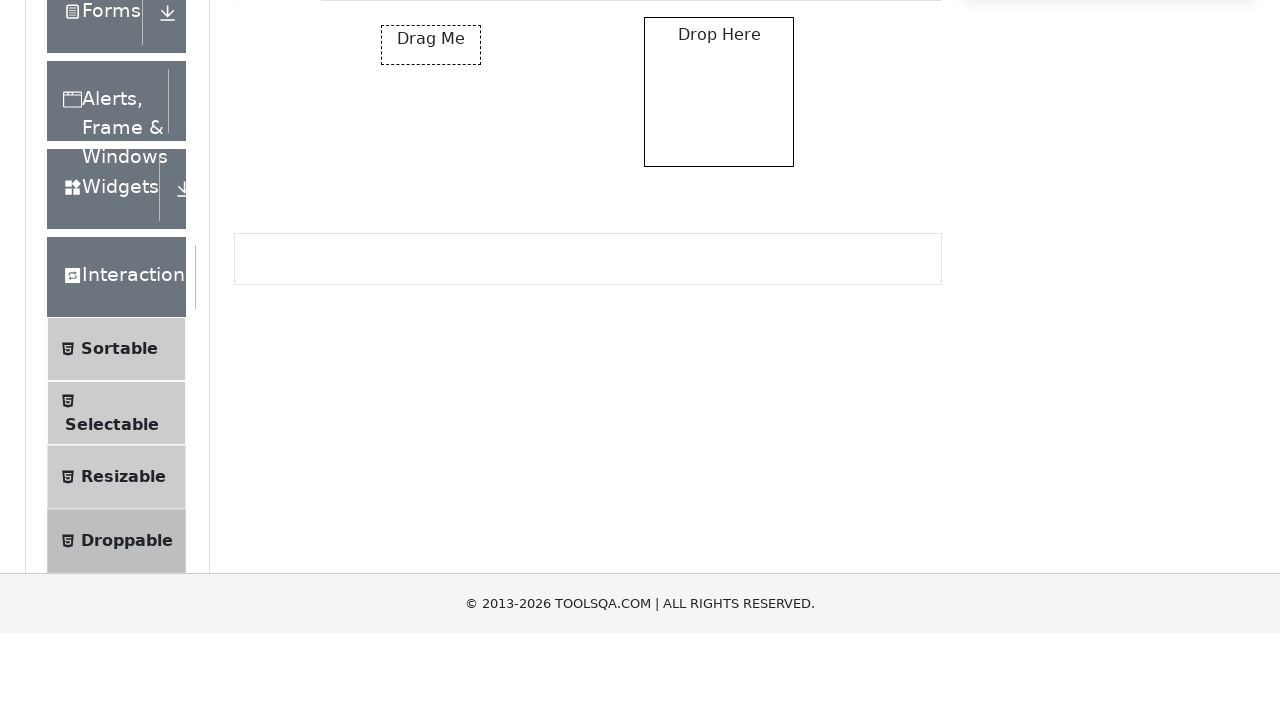

Navigated to Droppable page at https://demoqa.com/droppable
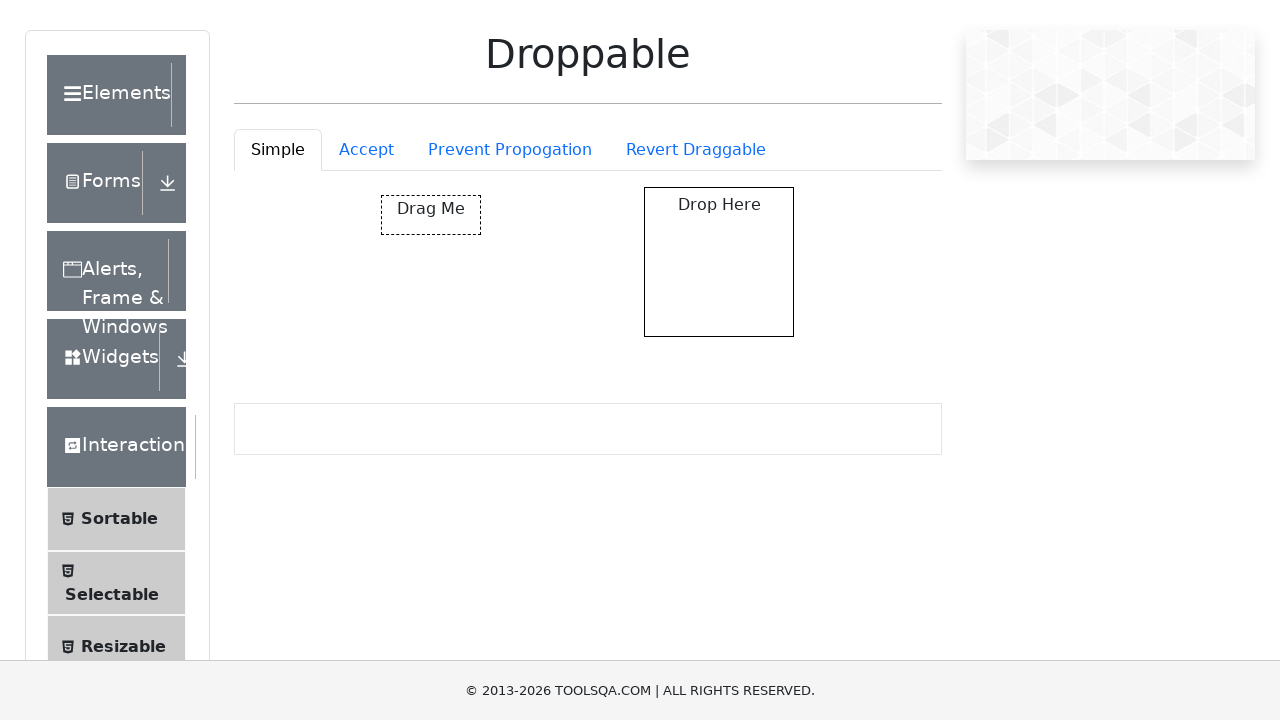

Verified that the Droppable header is visible on the page
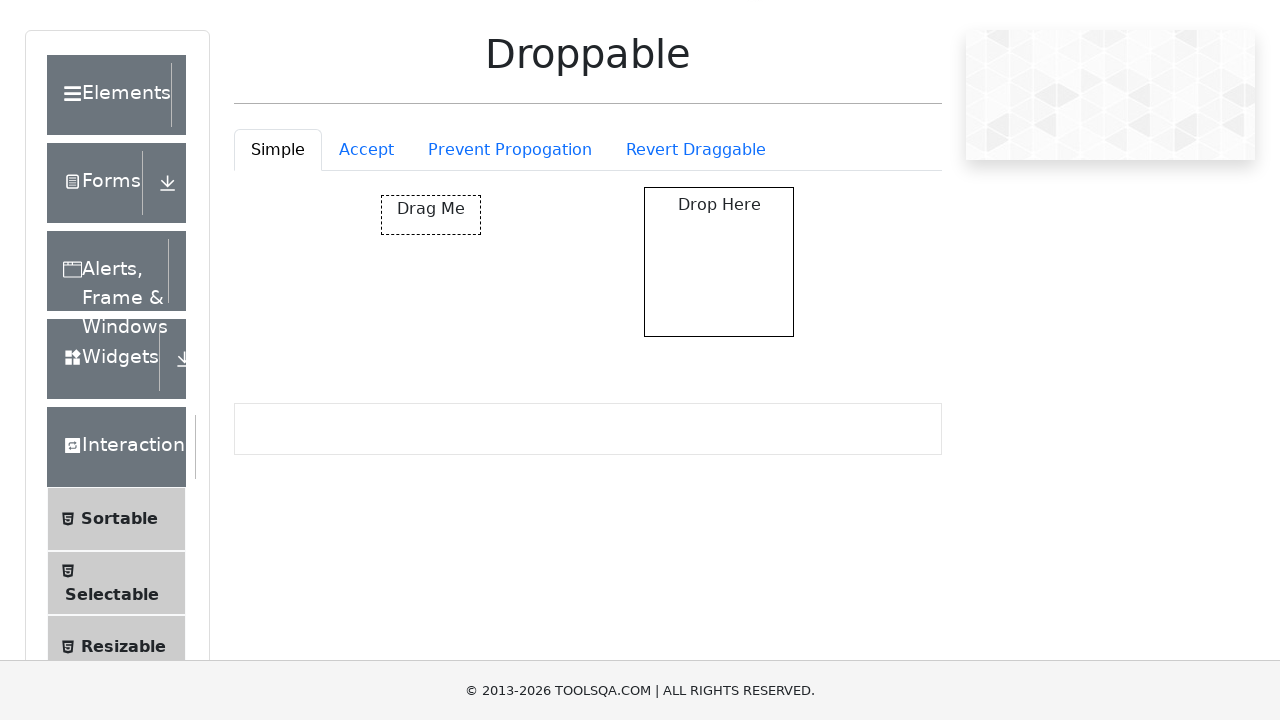

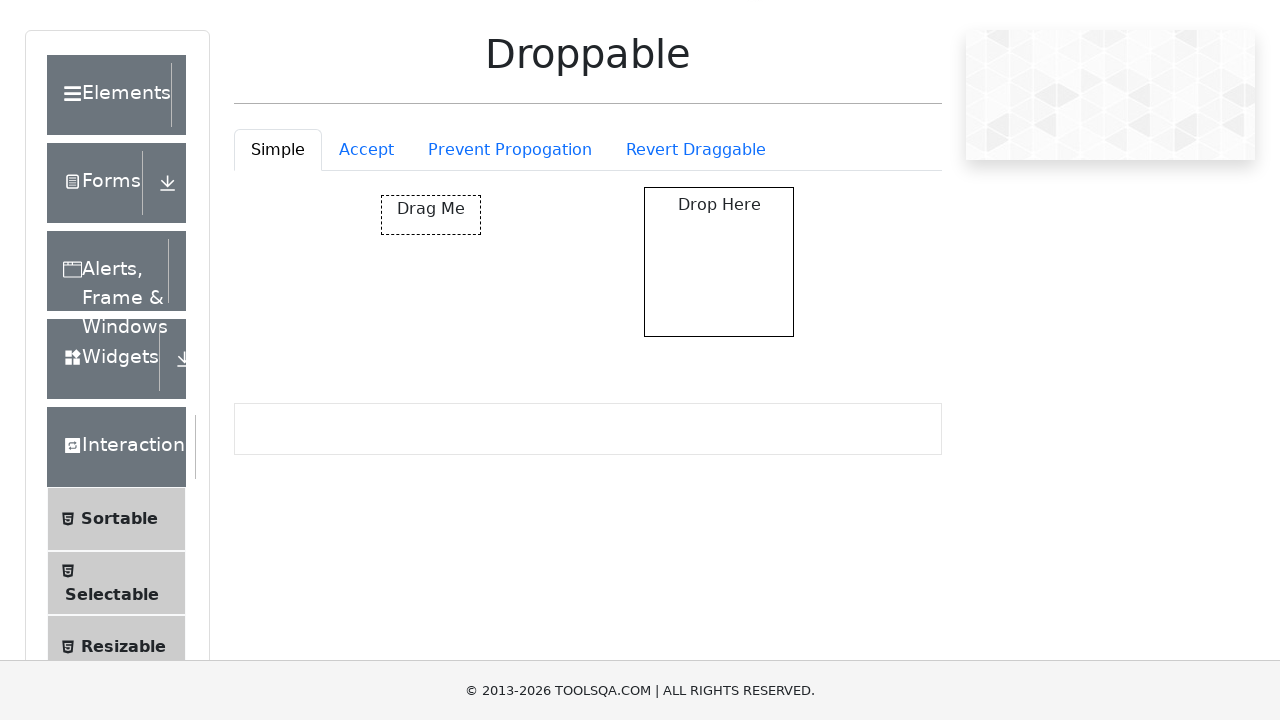